Tests that adding three elements and then deleting two of them leaves one delete button remaining on the page.

Starting URL: https://the-internet.herokuapp.com/add_remove_elements/

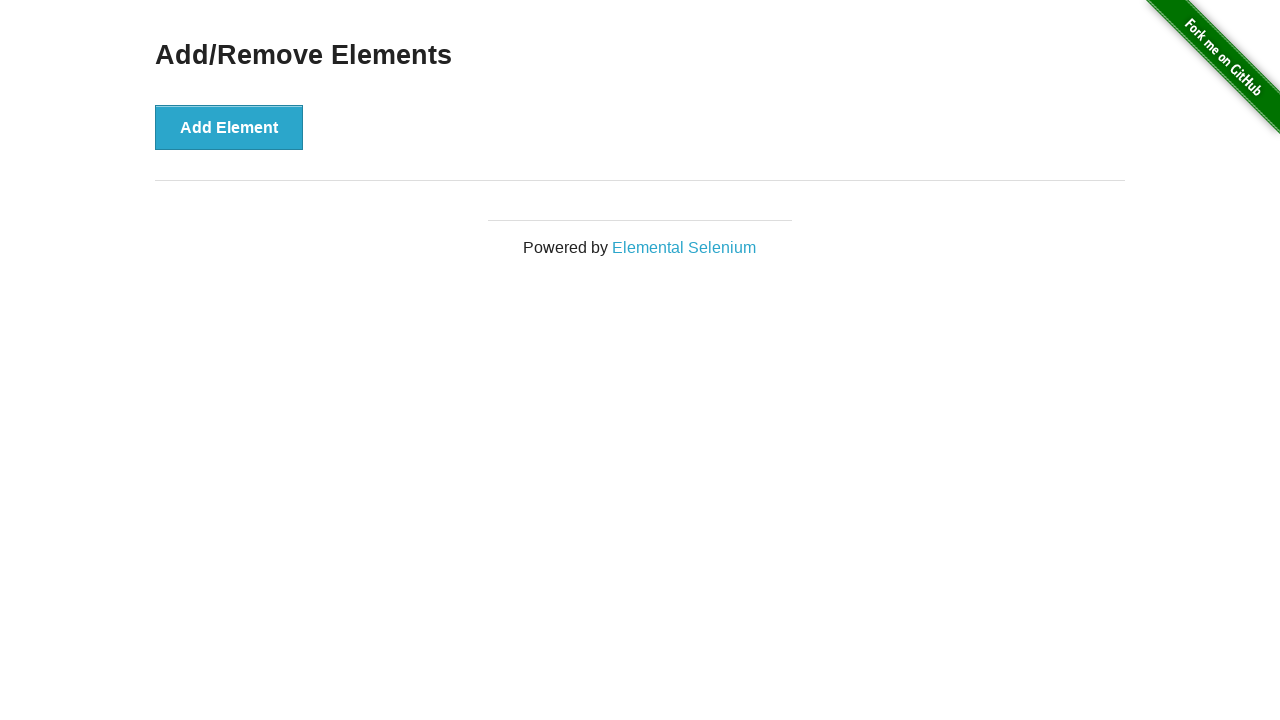

Clicked 'Add Element' button (1st time) at (229, 127) on button[onclick='addElement()']
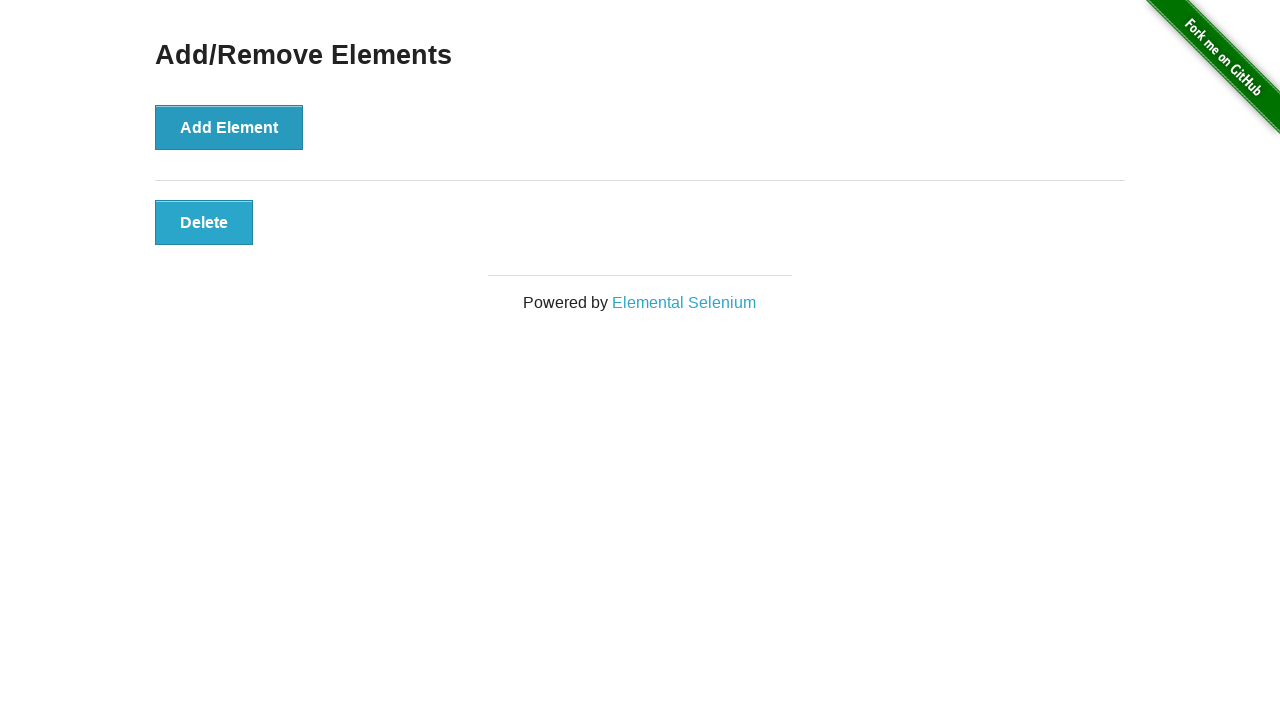

Clicked 'Add Element' button (2nd time) at (229, 127) on button[onclick='addElement()']
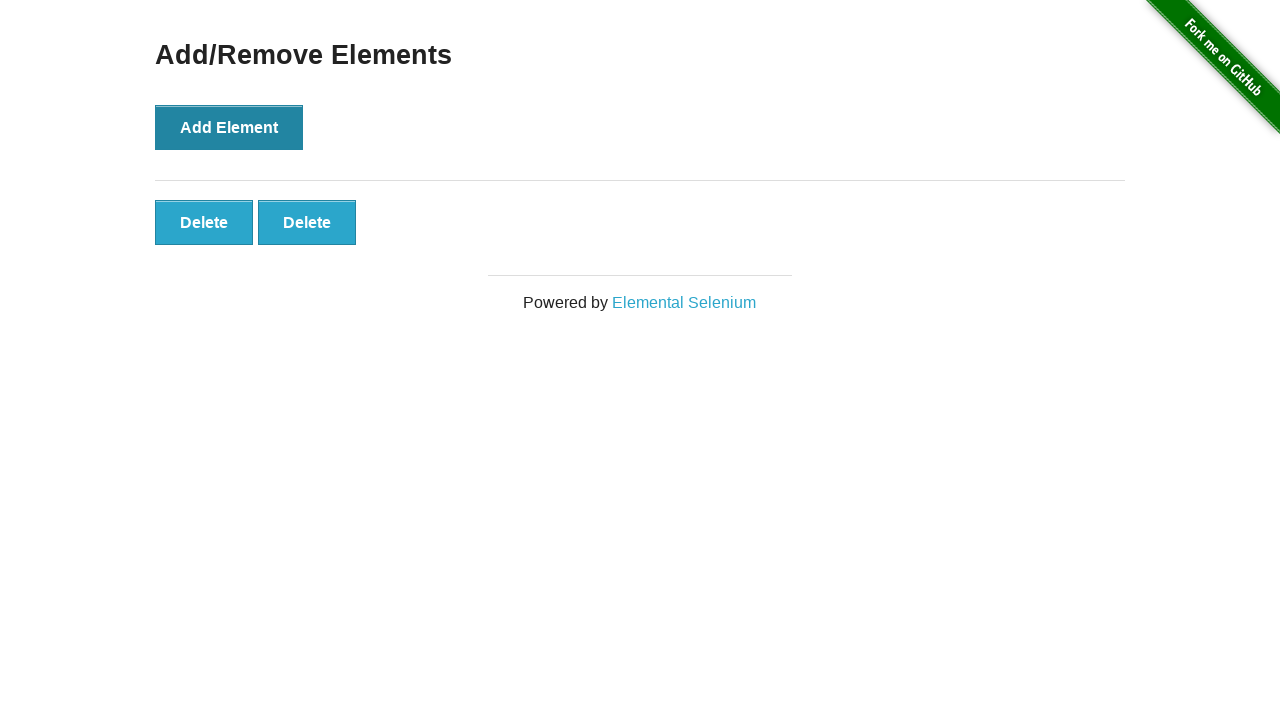

Clicked 'Add Element' button (3rd time) at (229, 127) on button[onclick='addElement()']
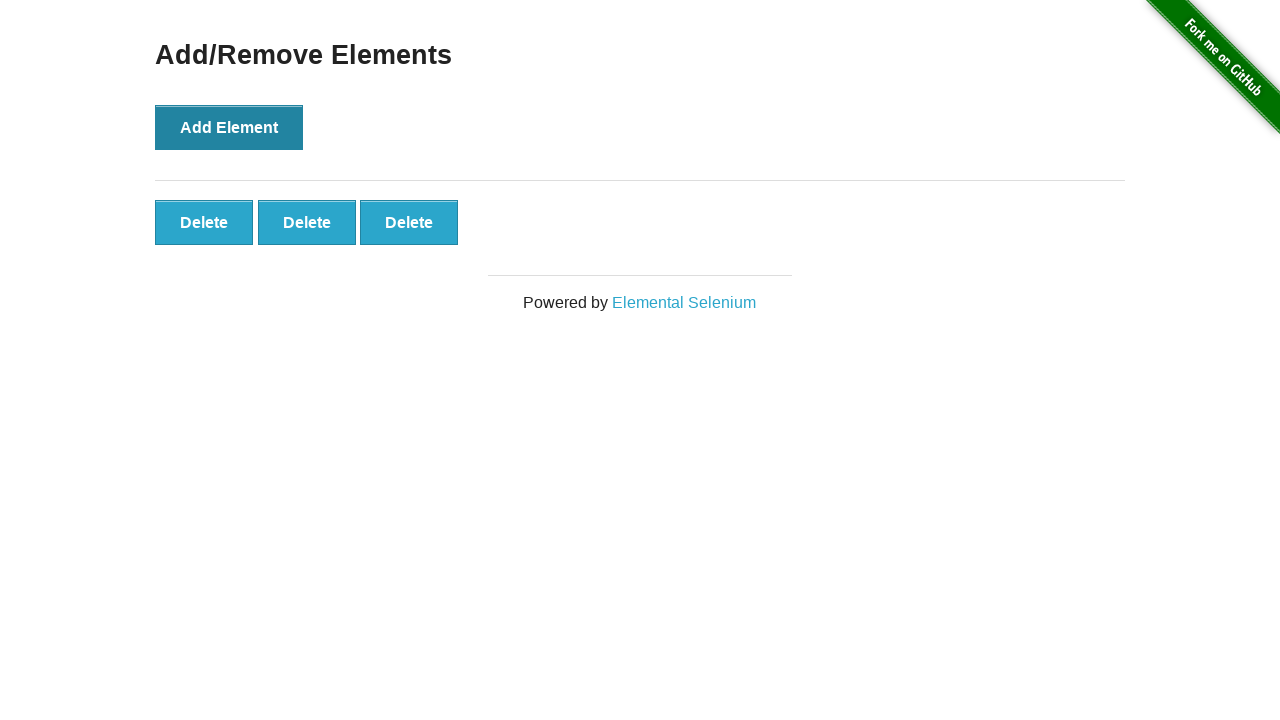

Clicked delete button (1st time) at (204, 222) on .added-manually
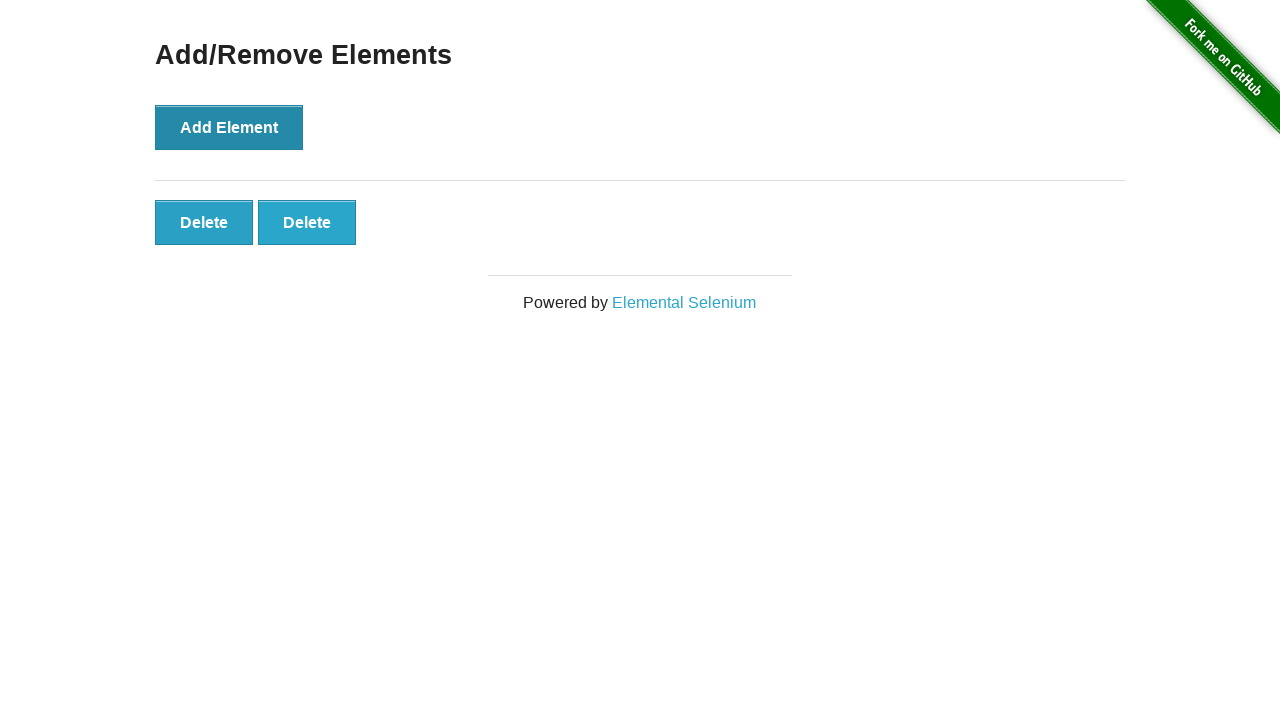

Clicked delete button (2nd time) at (204, 222) on .added-manually
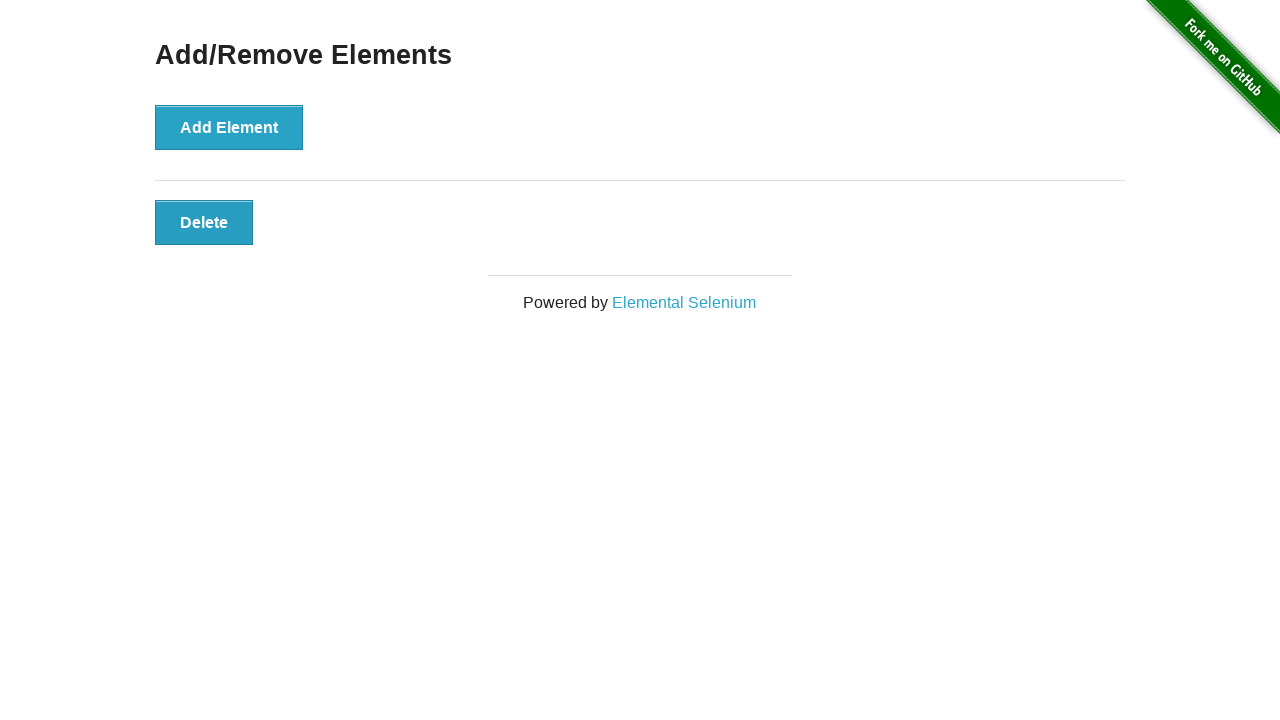

Located all remaining delete buttons
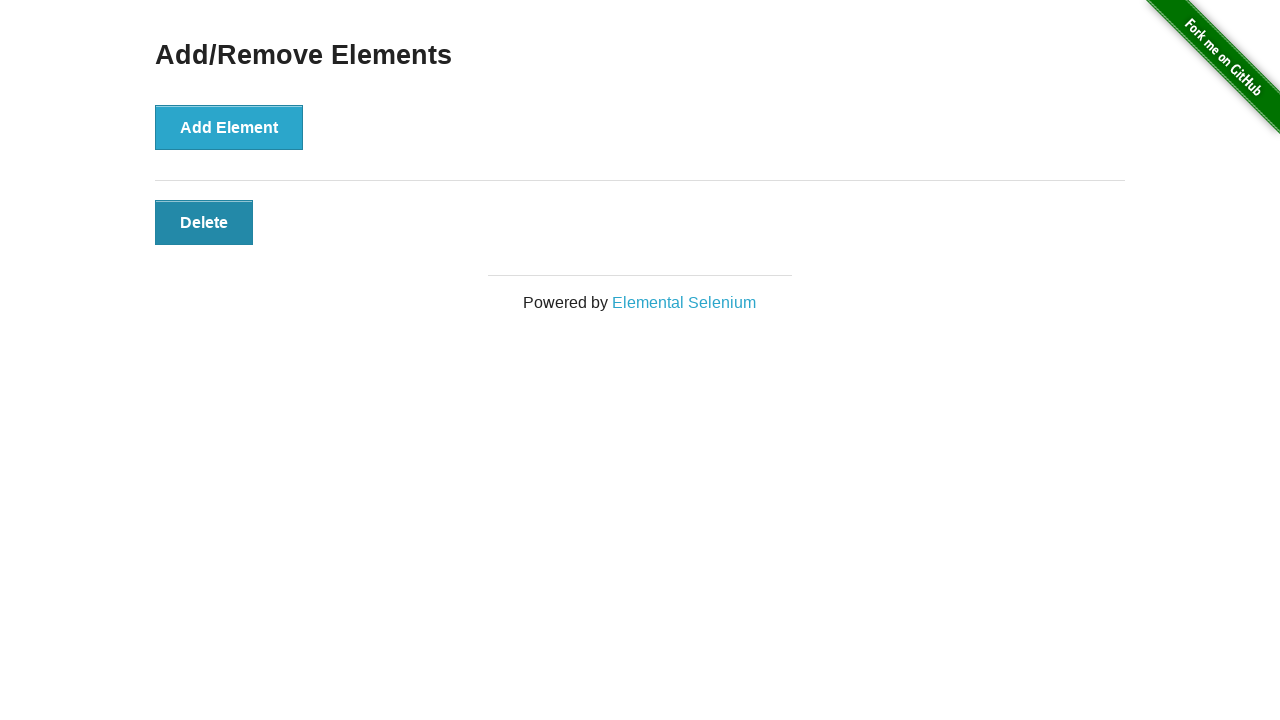

Verified that exactly 1 delete button remains on the page
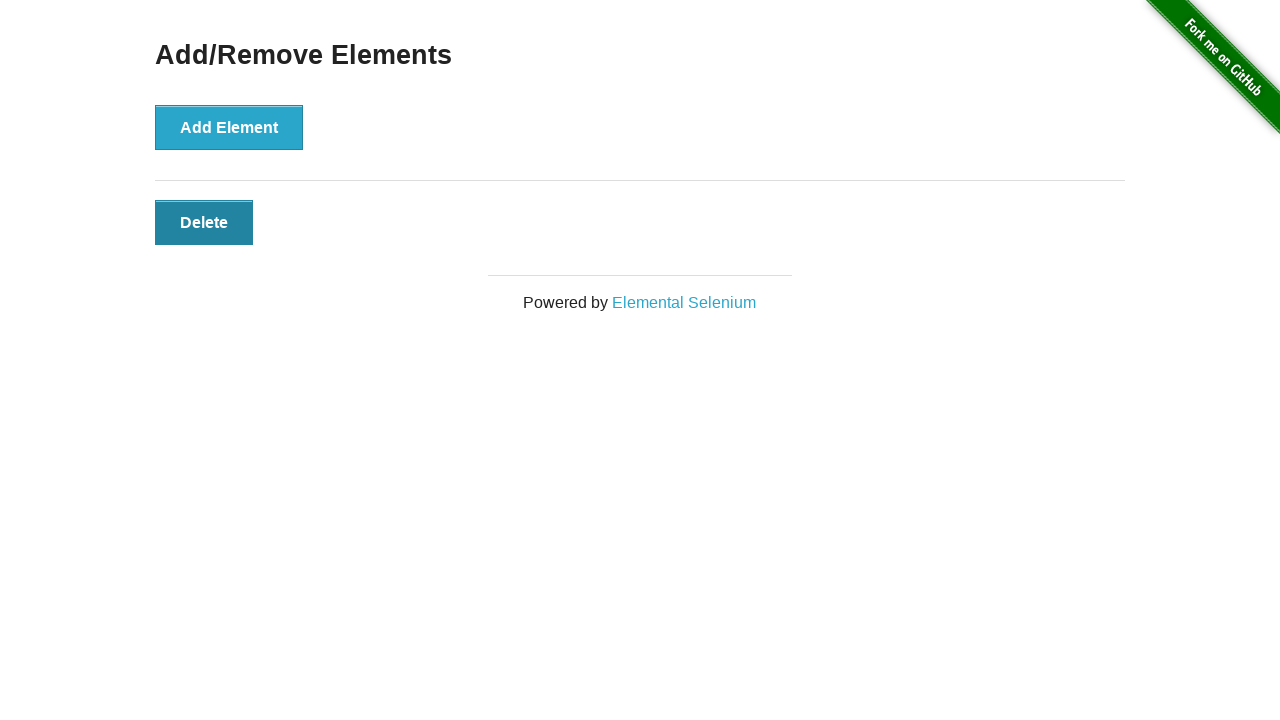

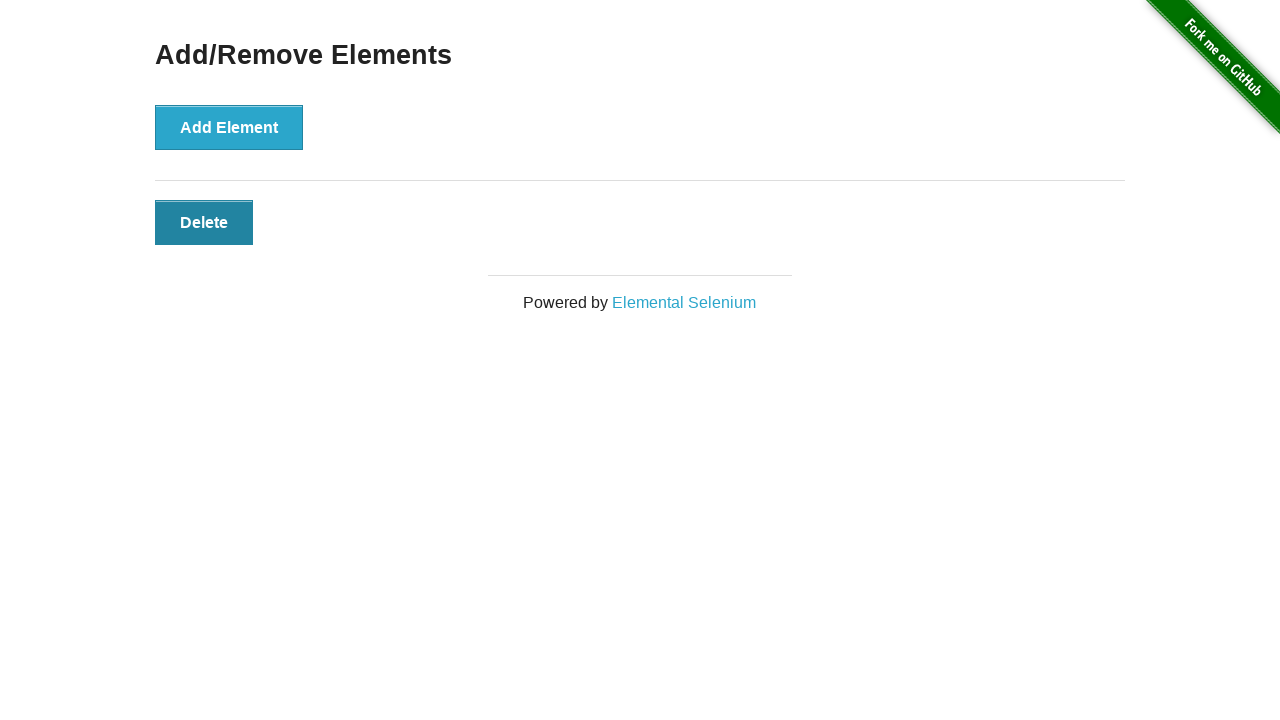